Tests typing into an email input field, using special key presses (arrows, modifiers), and verifying the input value

Starting URL: https://example.cypress.io/commands/actions

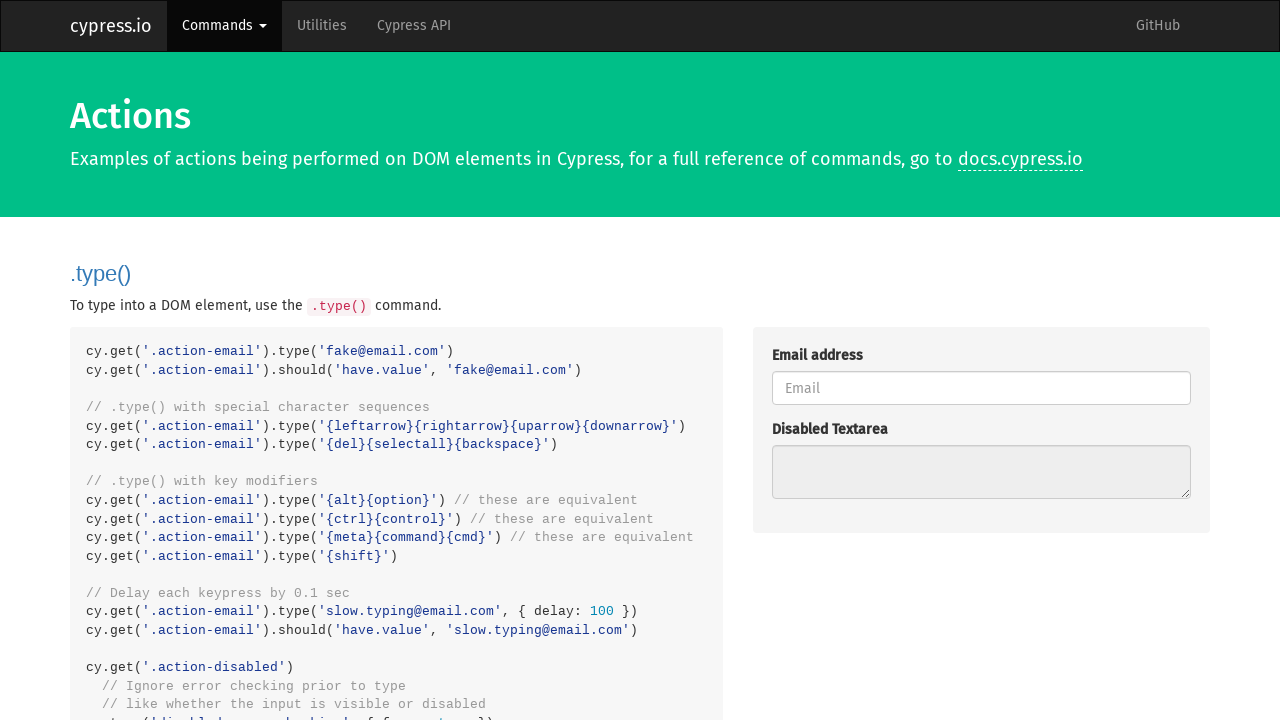

Filled email field with 'fake@email.com' on .action-email
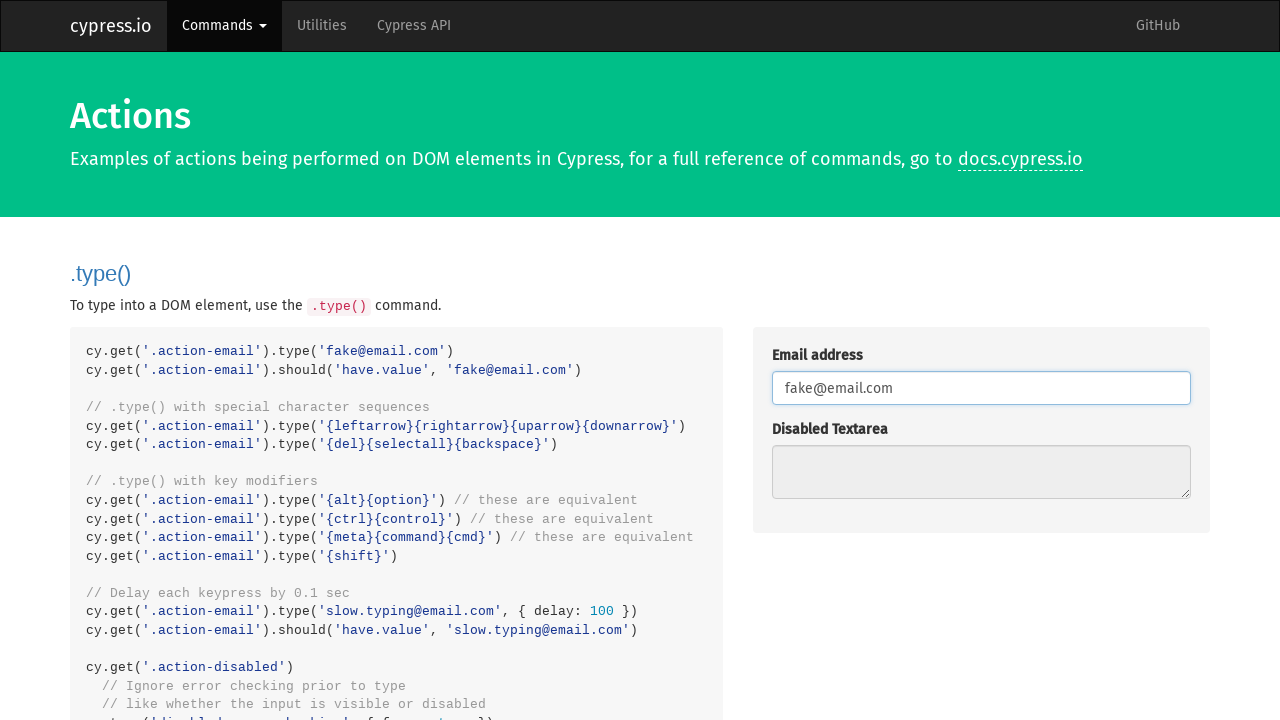

Pressed ArrowLeft key on .action-email
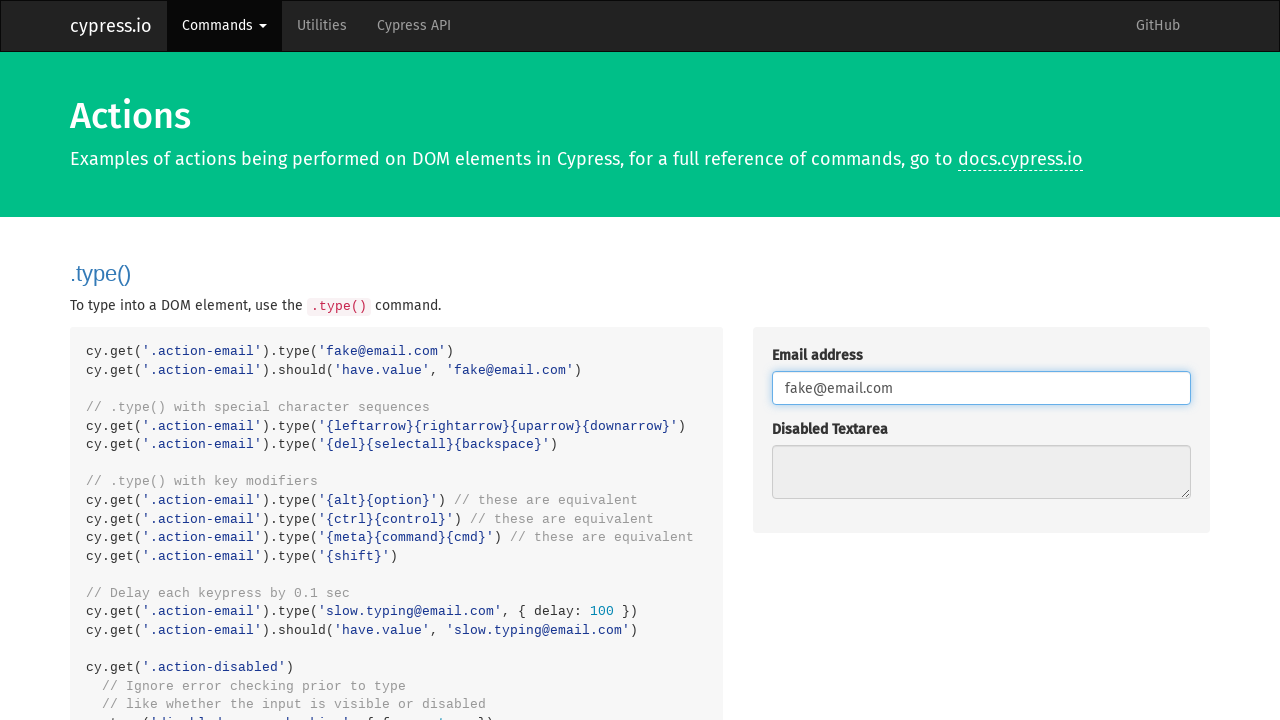

Pressed ArrowRight key on .action-email
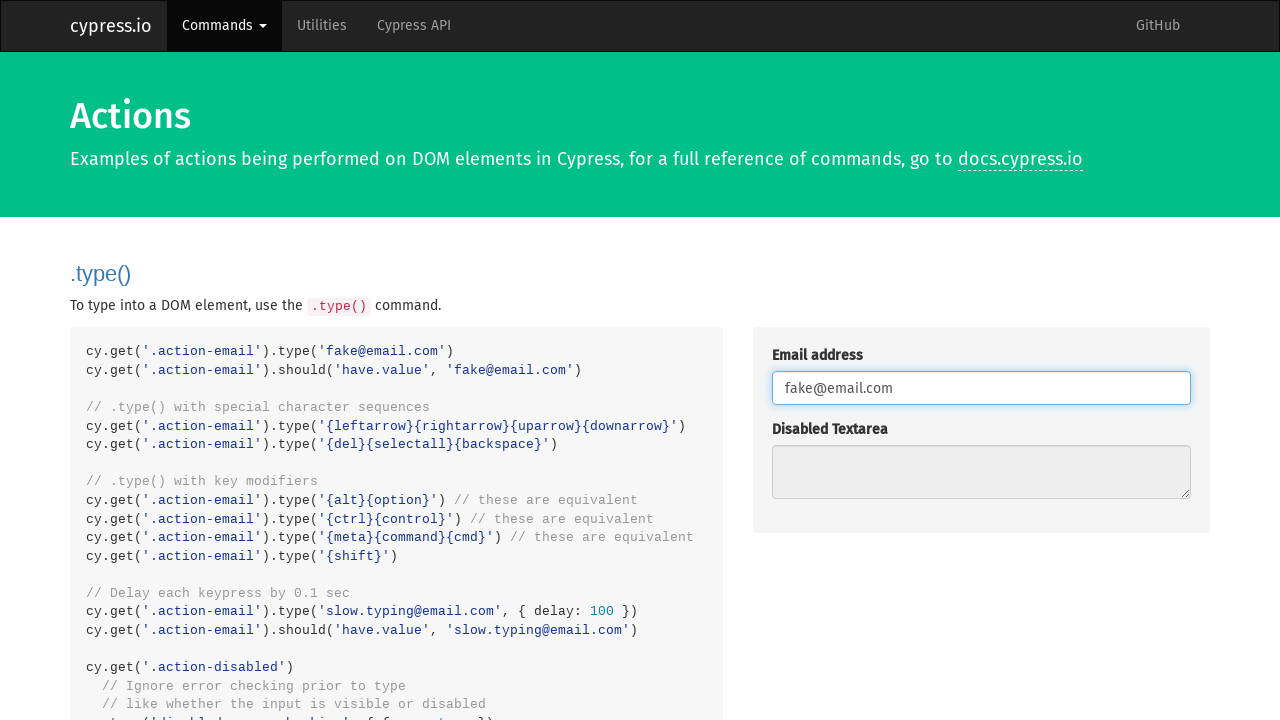

Pressed ArrowUp key on .action-email
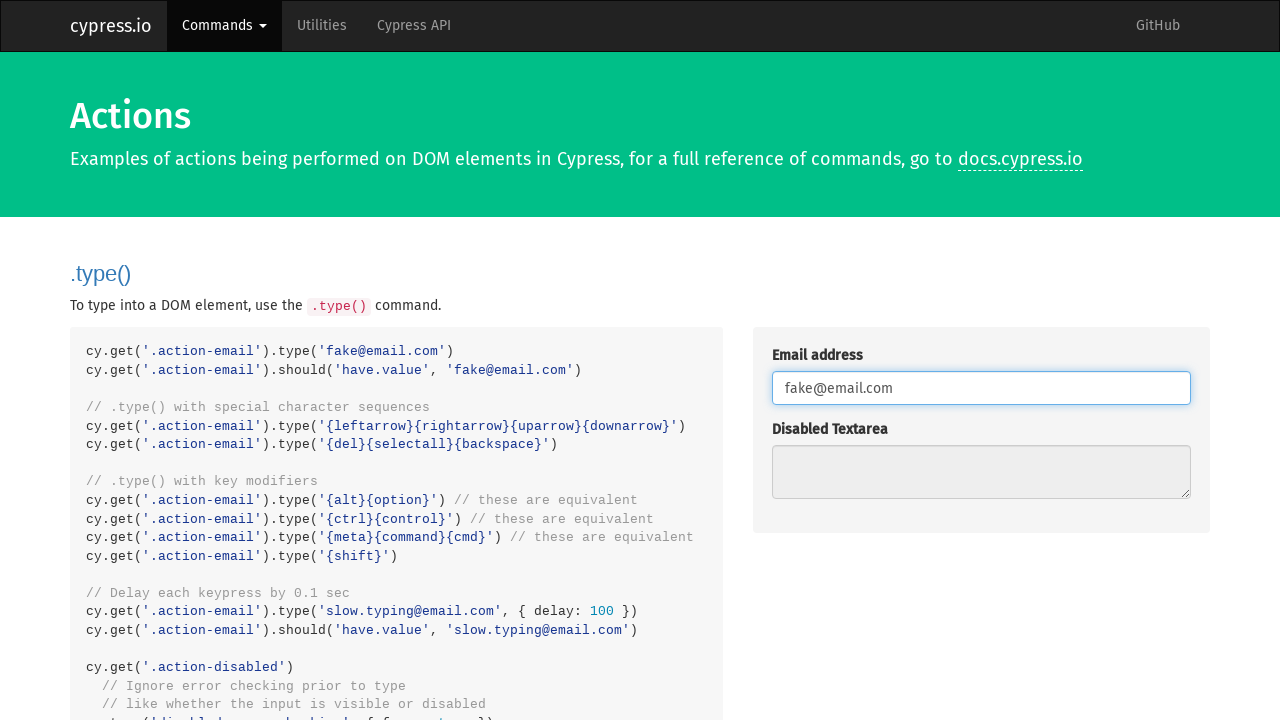

Pressed ArrowDown key on .action-email
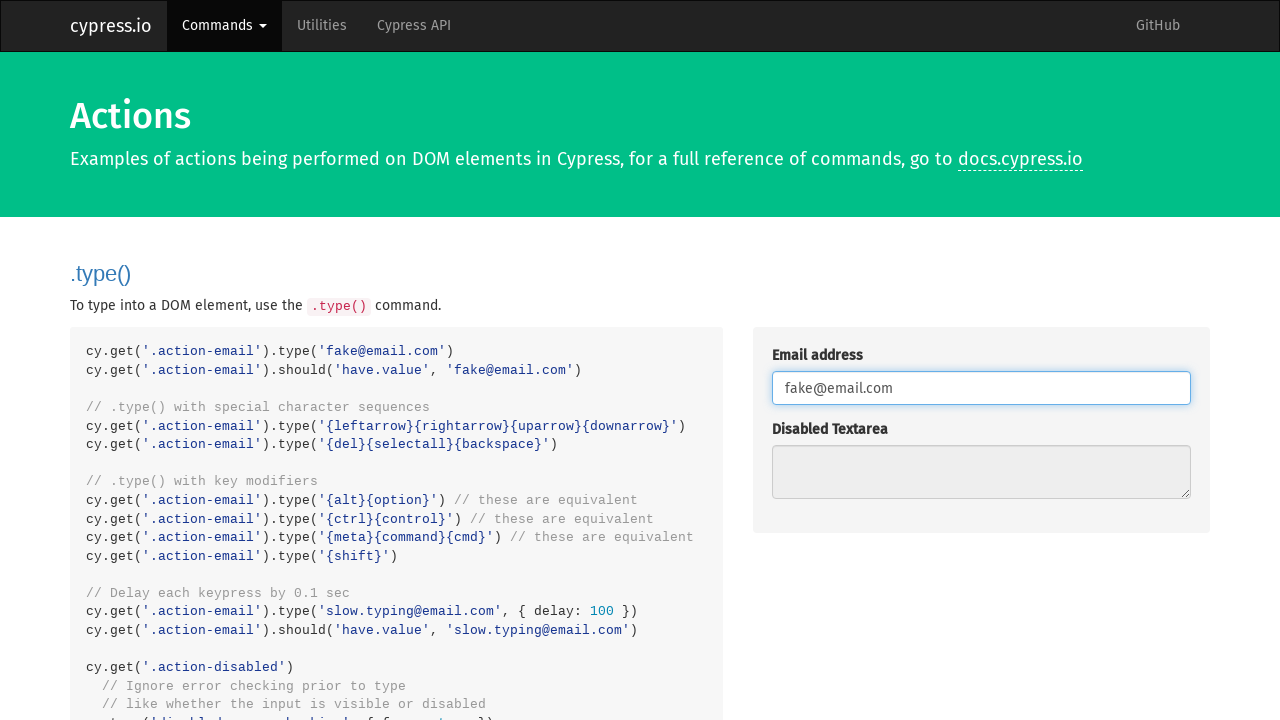

Pressed Alt+a modifier key combination on .action-email
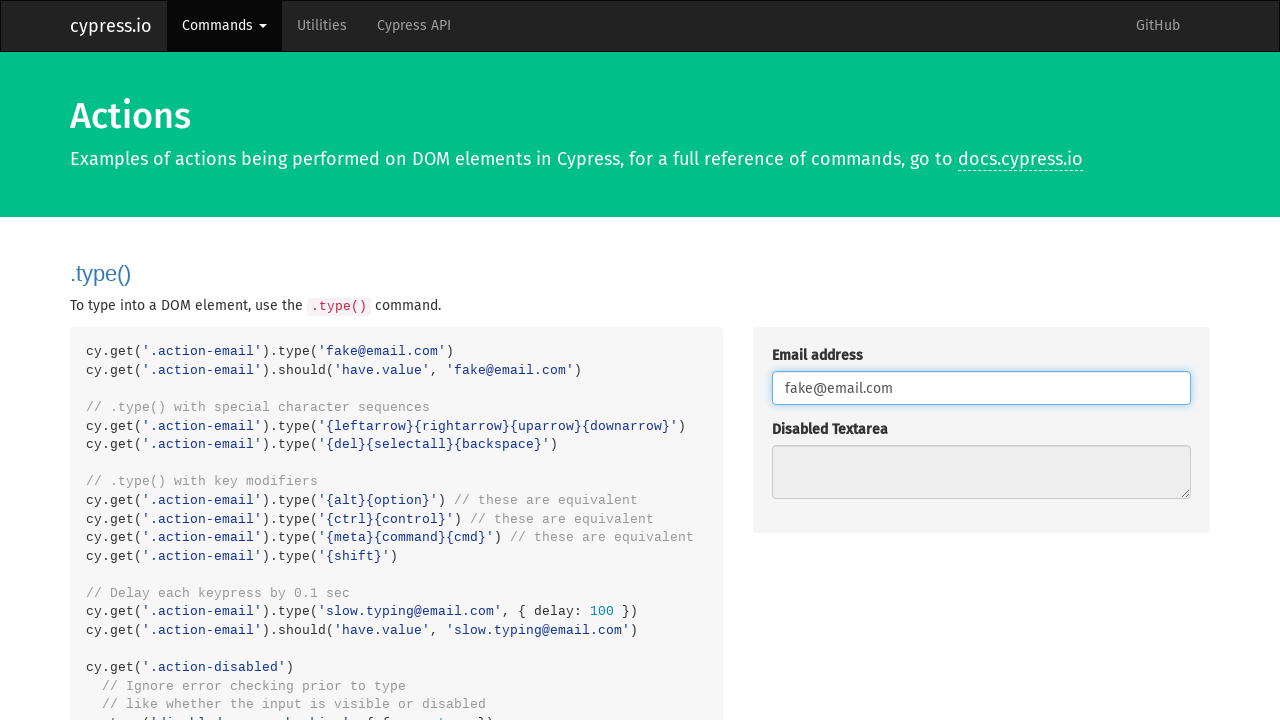

Pressed Shift+A modifier key combination on .action-email
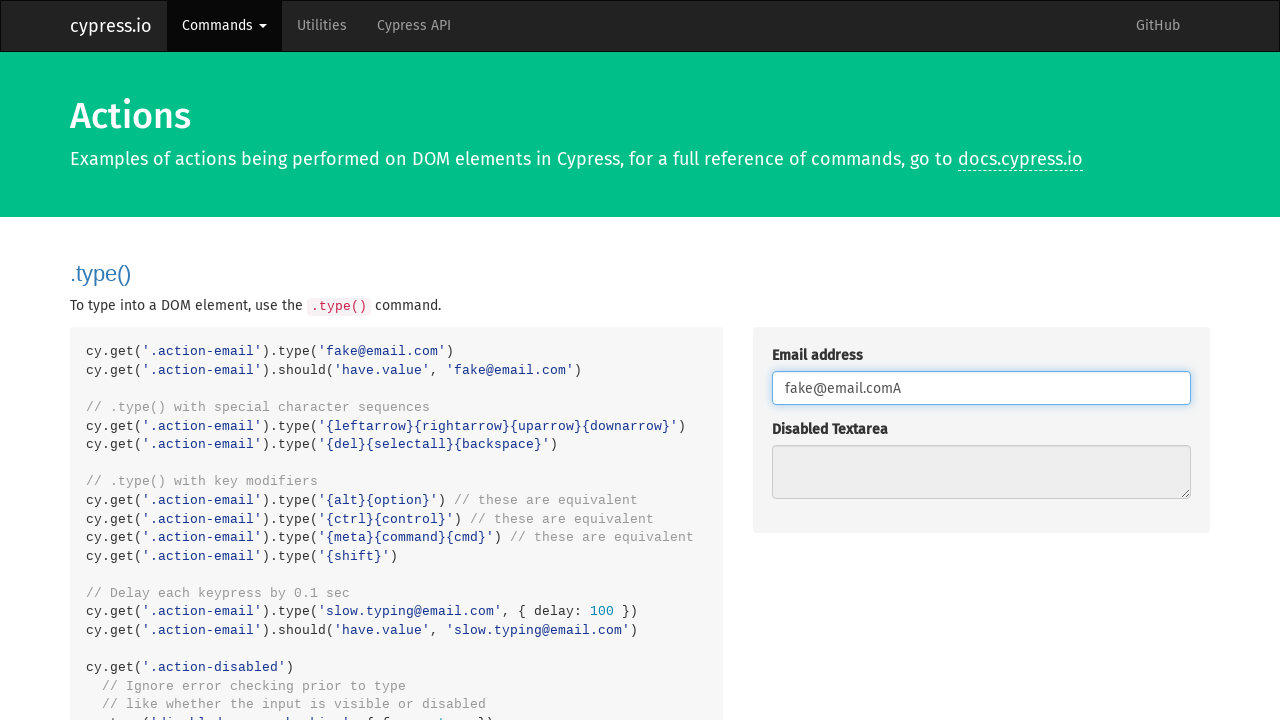

Pressed Control+a modifier key combination to select all on .action-email
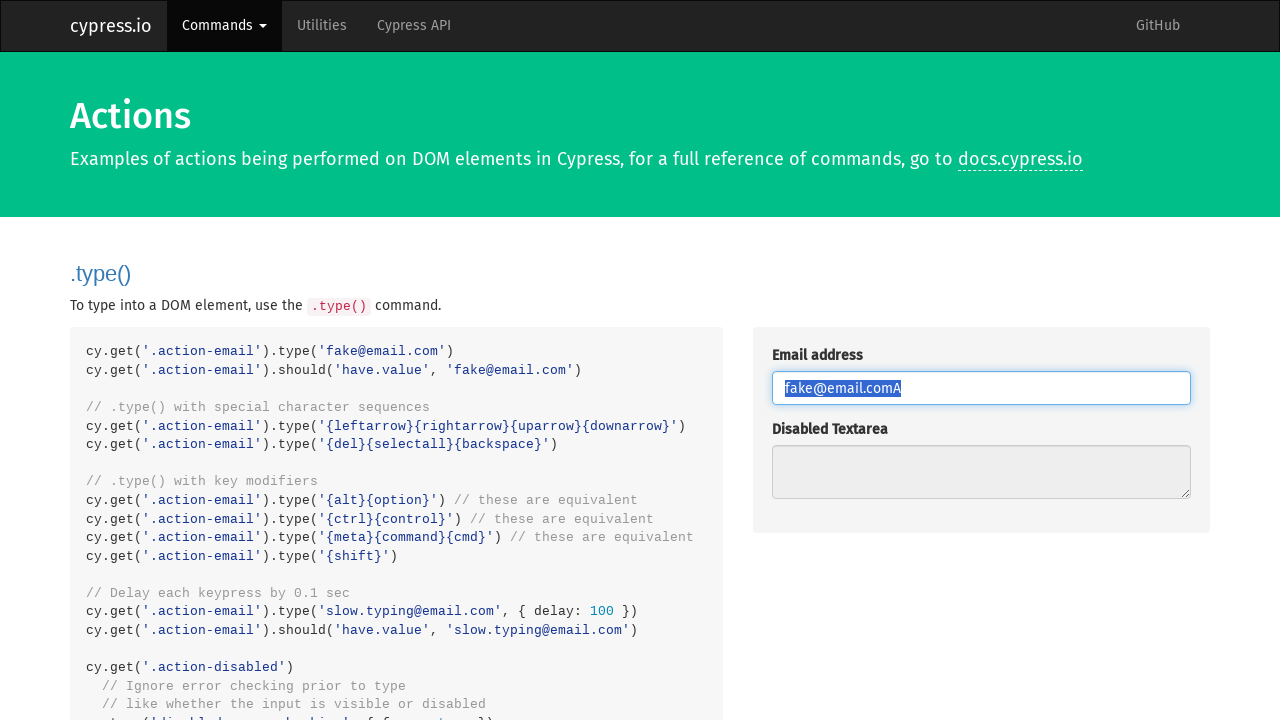

Pressed Delete key to clear selected text on .action-email
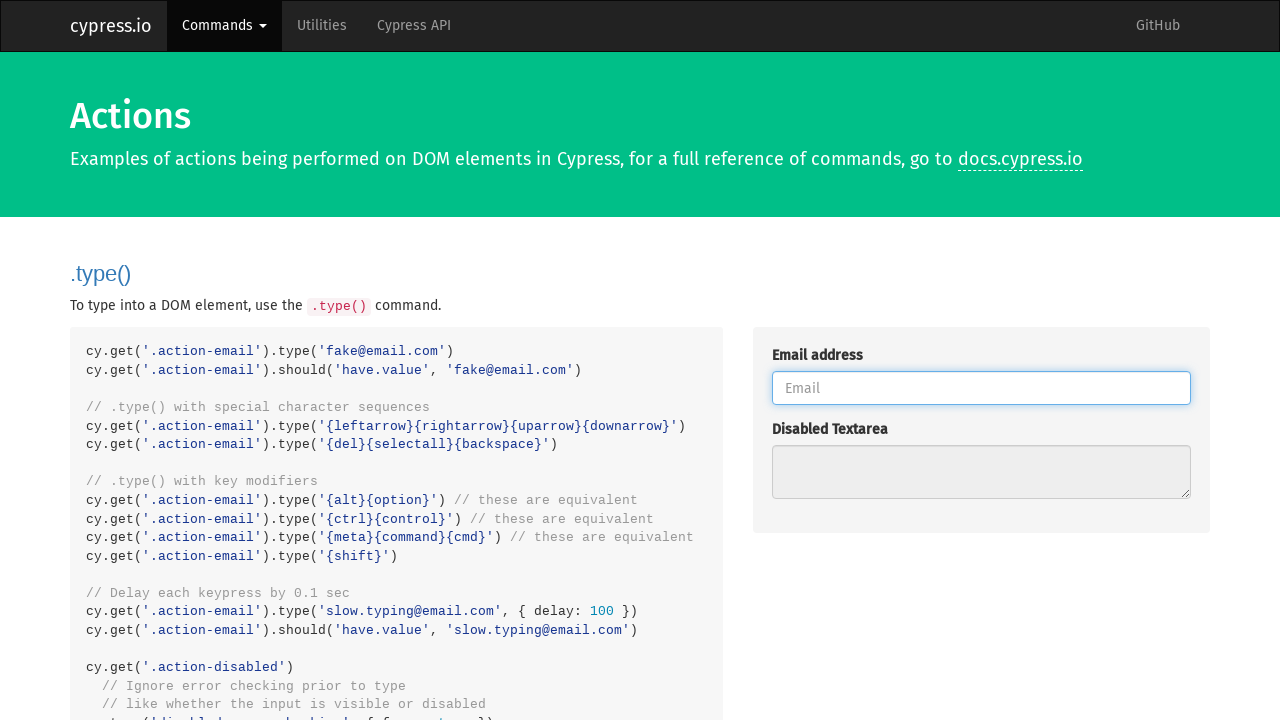

Typed 'slow.typing@email.com' character by character
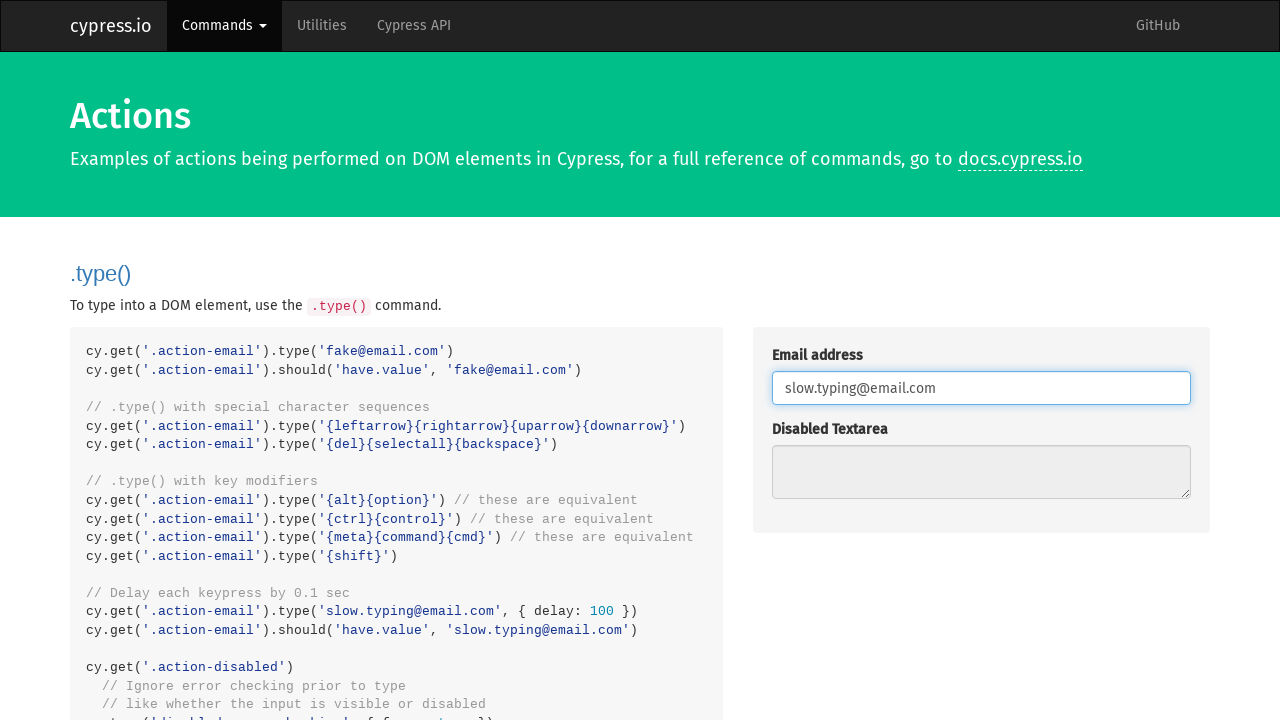

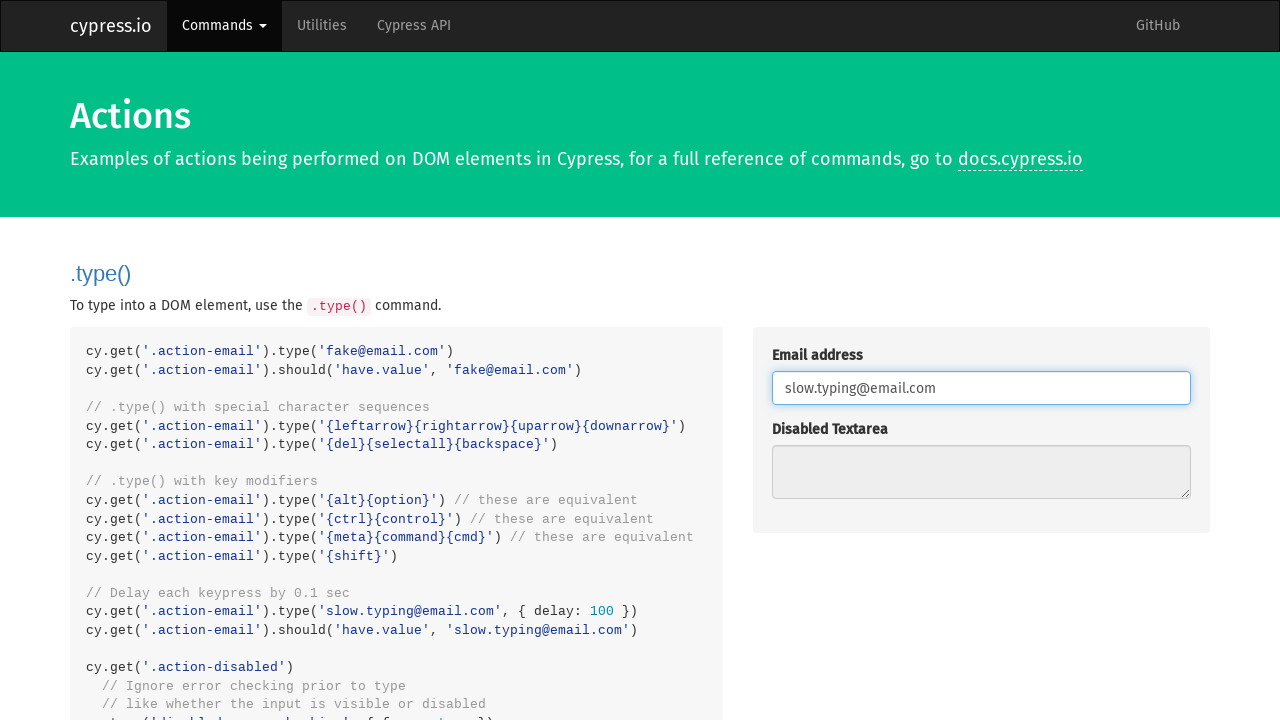